Automates the Cookie Clicker game by selecting English language, clicking the cookie multiple times, and purchasing available upgrades when affordable.

Starting URL: https://ozh.github.io/cookieclicker/

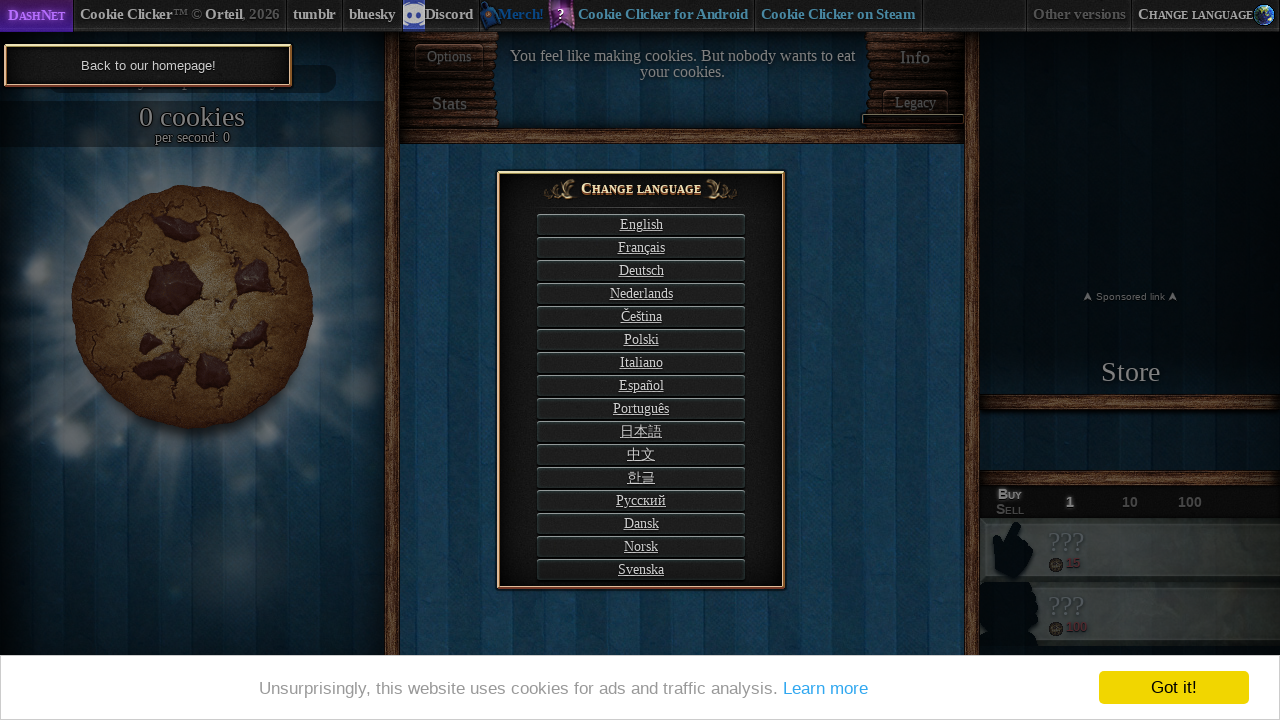

Waited for page to load
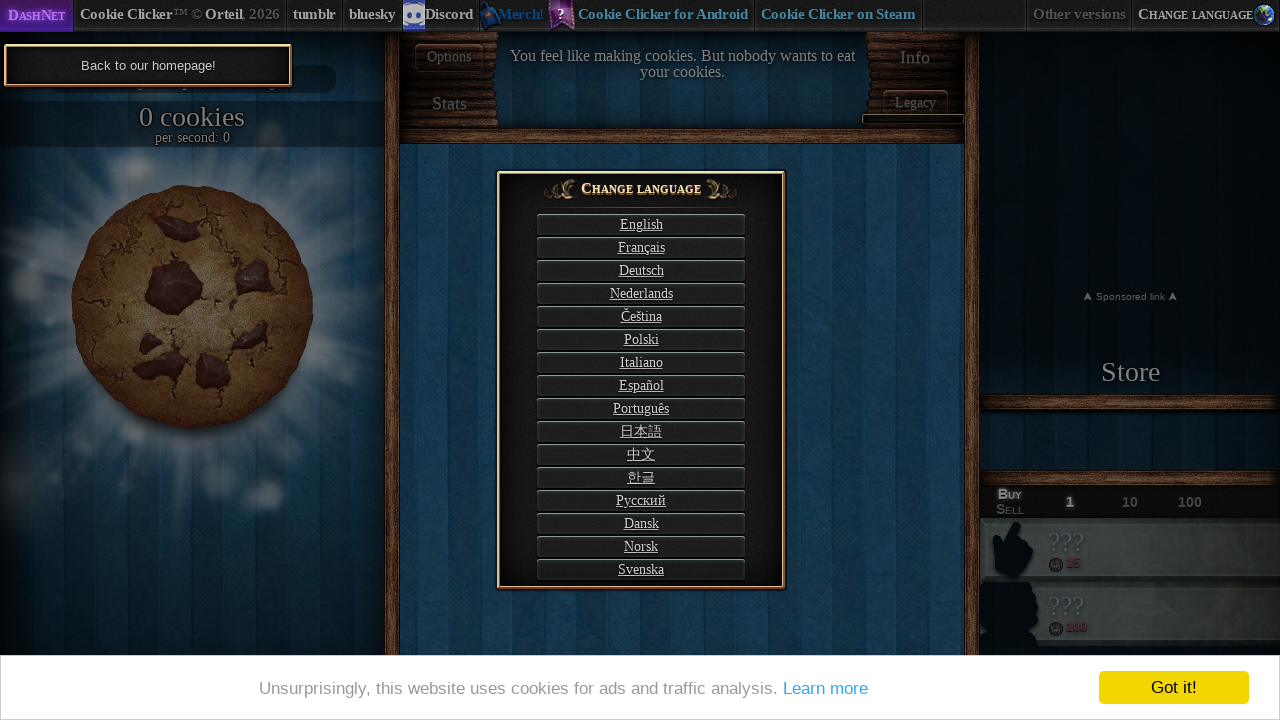

Clicked English language button at (641, 224) on #langSelect-EN
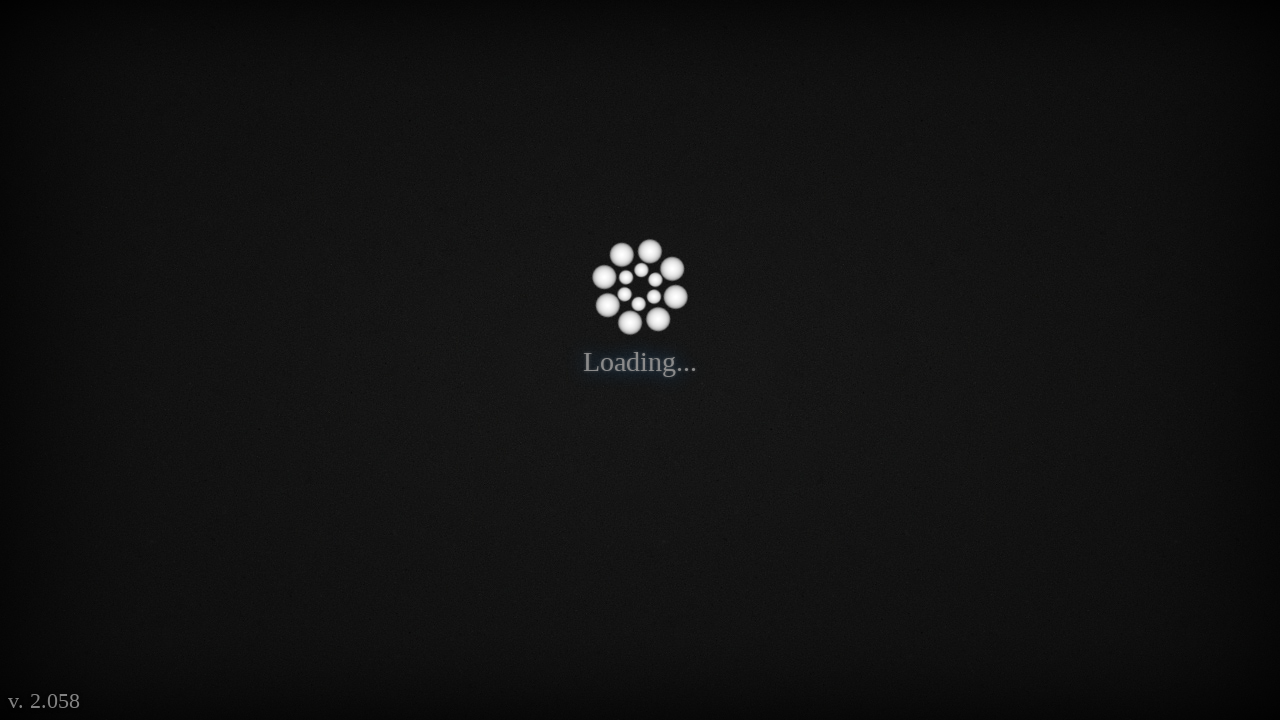

Waited for language selection to apply
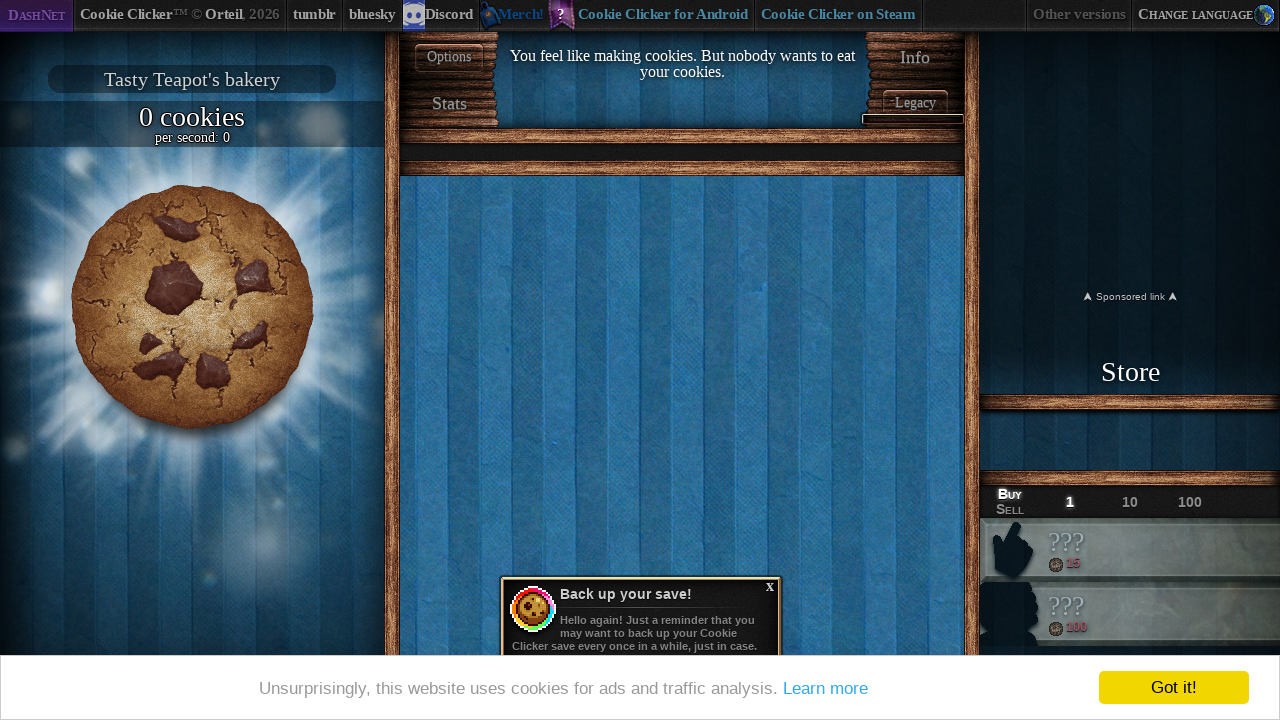

Waited for game interface to initialize
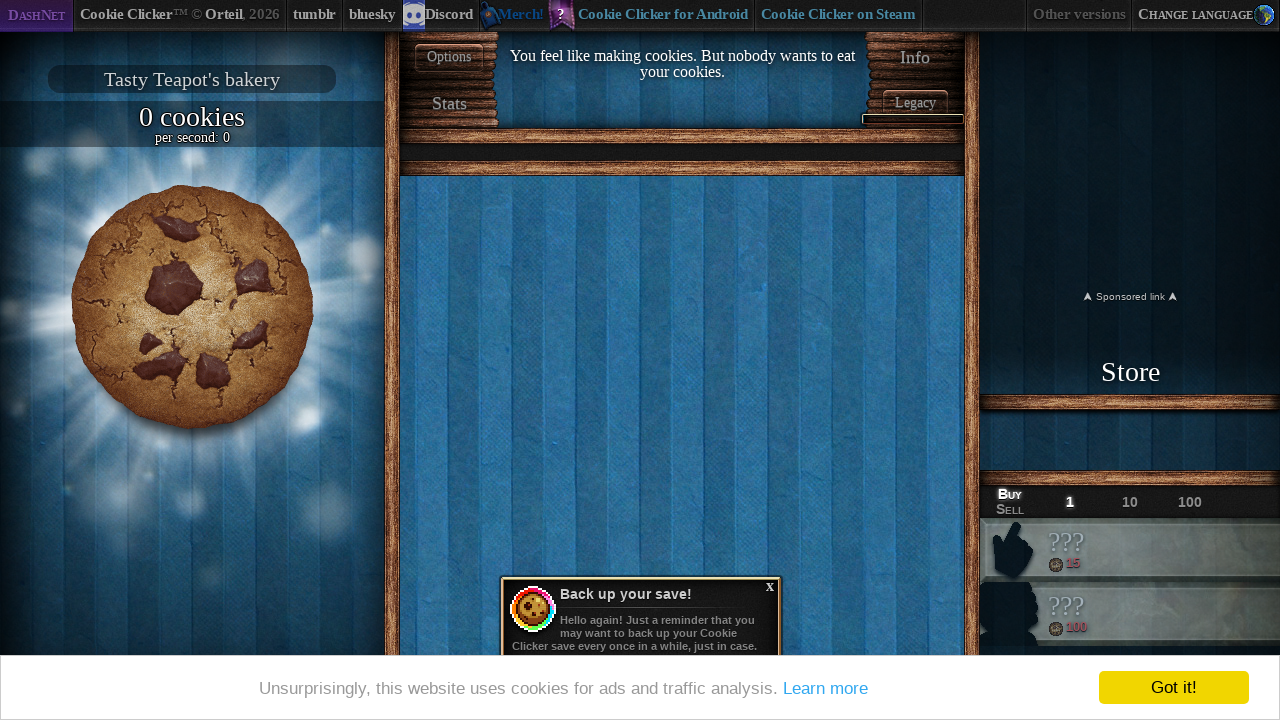

Located main cookie element
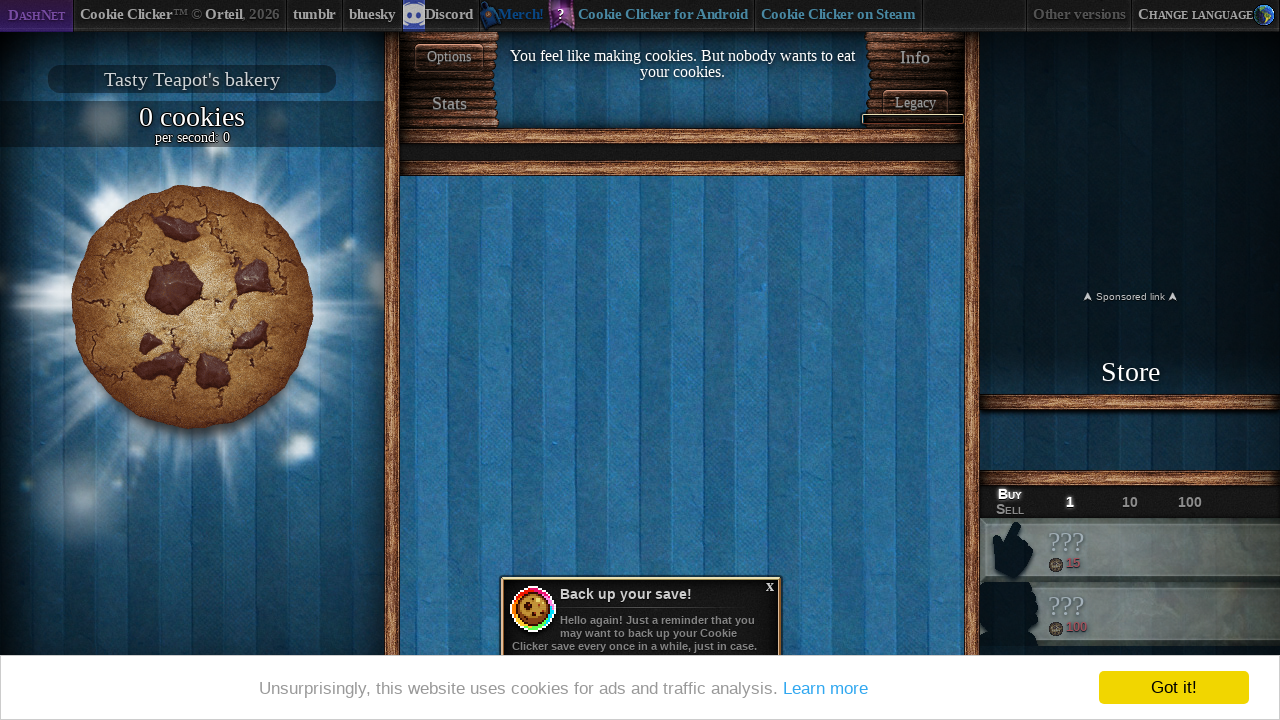

Clicked cookie 20 times in round 1 at (192, 307) on #bigCookie
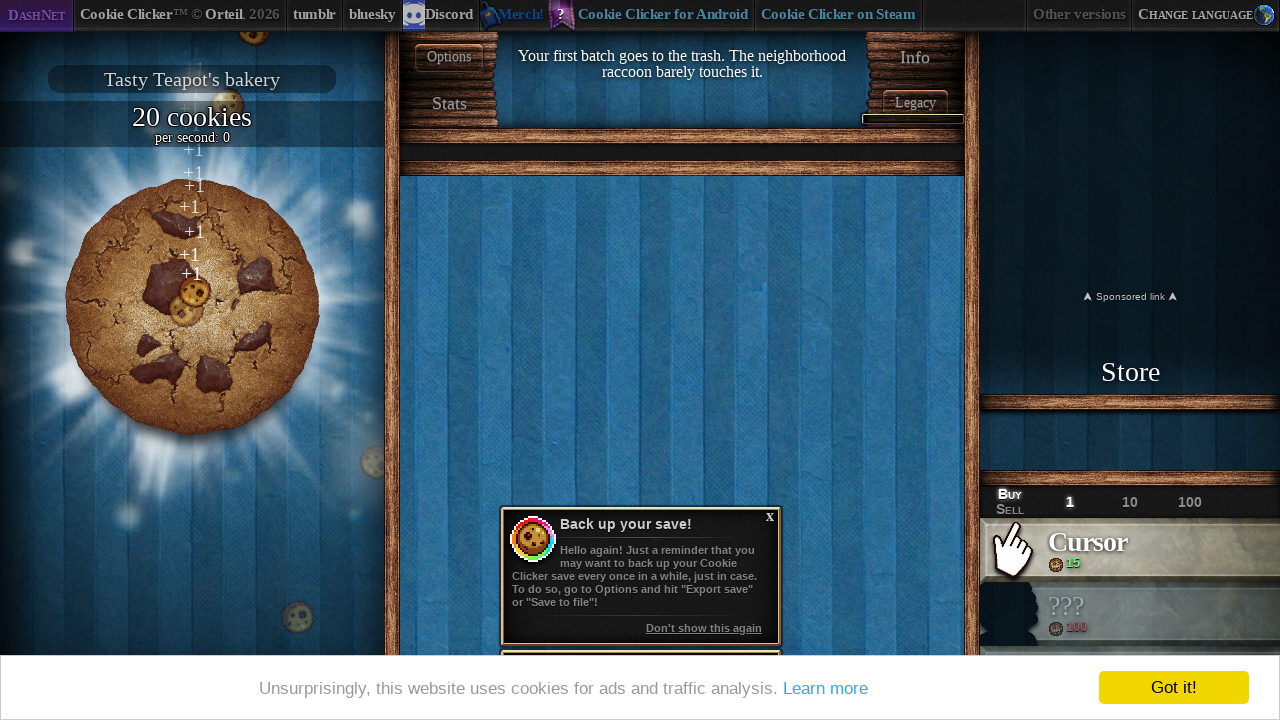

Purchased an available upgrade in round 1 at (1130, 550) on div[id^='product'] >> nth=80
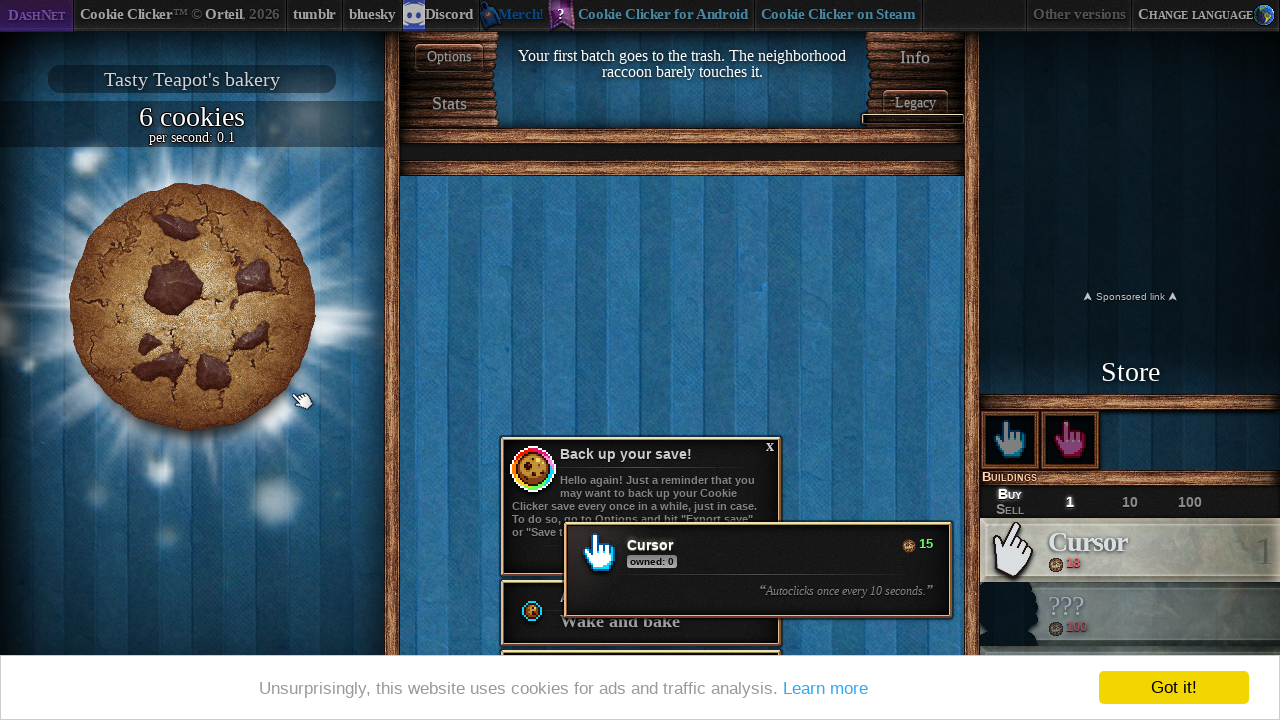

Clicked cookie 20 times in round 2 at (192, 307) on #bigCookie
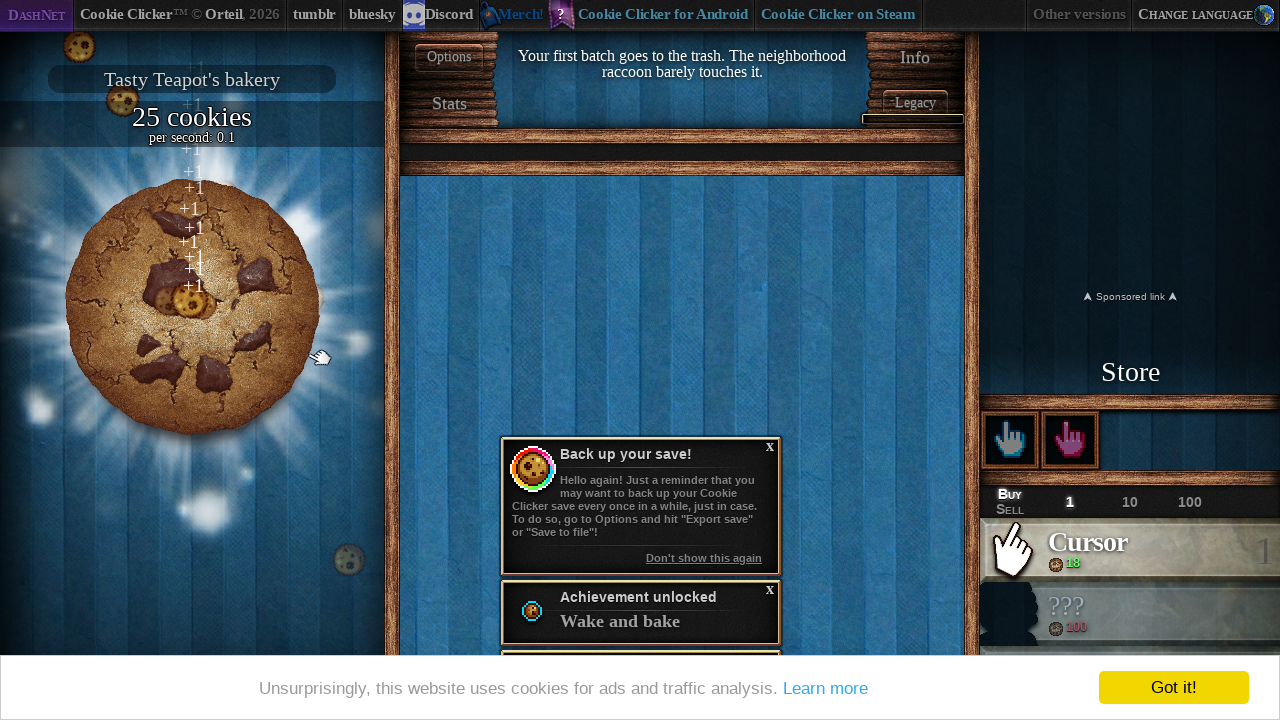

Purchased an available upgrade in round 2 at (1130, 550) on div[id^='product'] >> nth=80
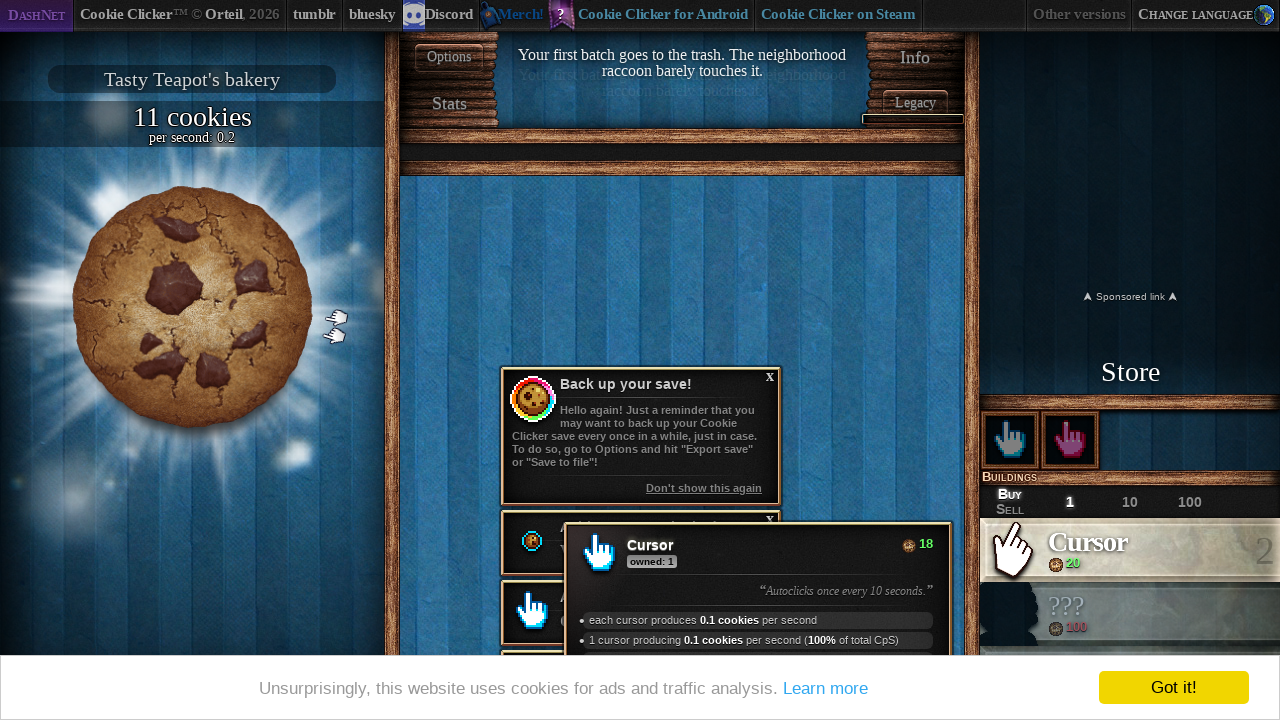

Clicked cookie 20 times in round 3 at (192, 307) on #bigCookie
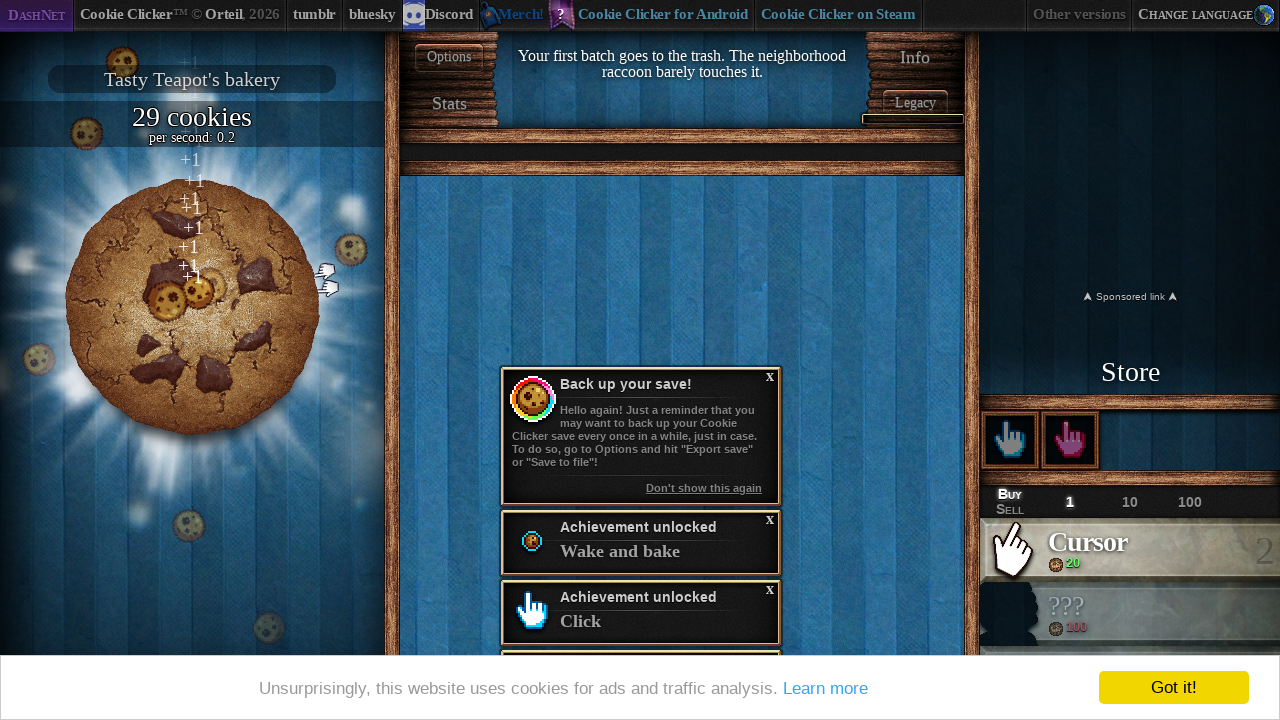

Purchased an available upgrade in round 3 at (1130, 550) on div[id^='product'] >> nth=80
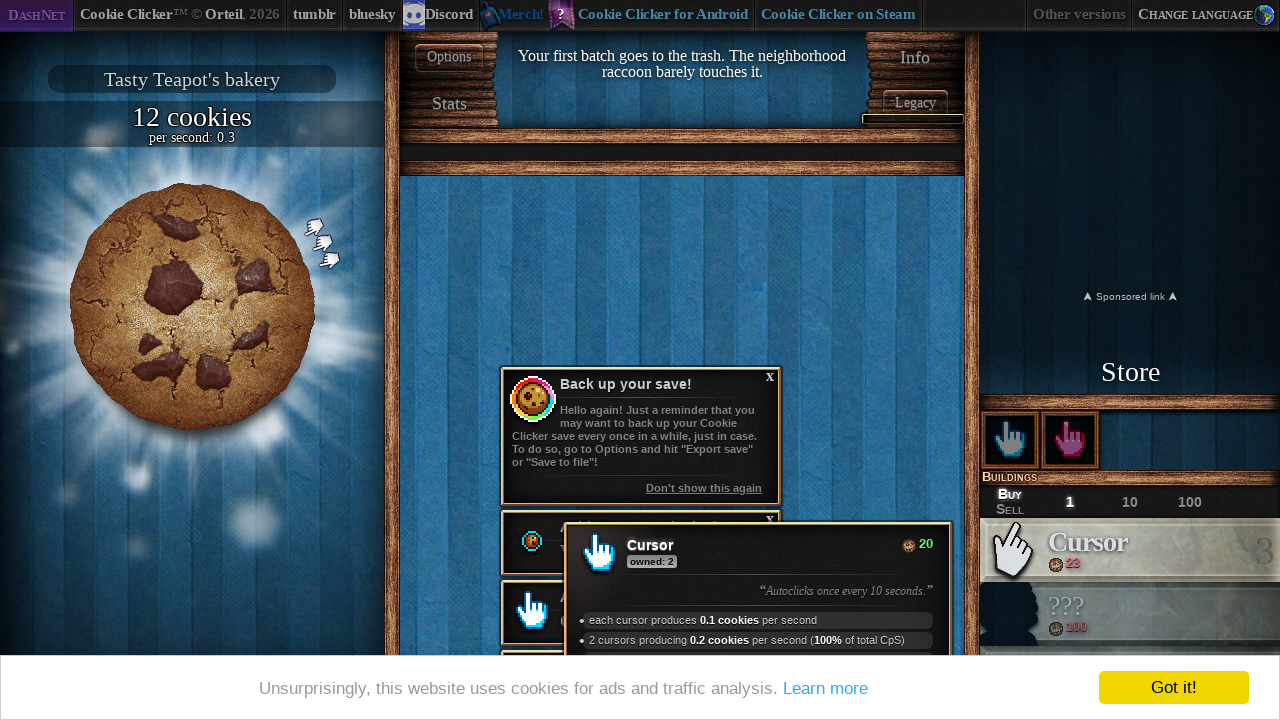

Clicked cookie 20 times in round 4 at (192, 307) on #bigCookie
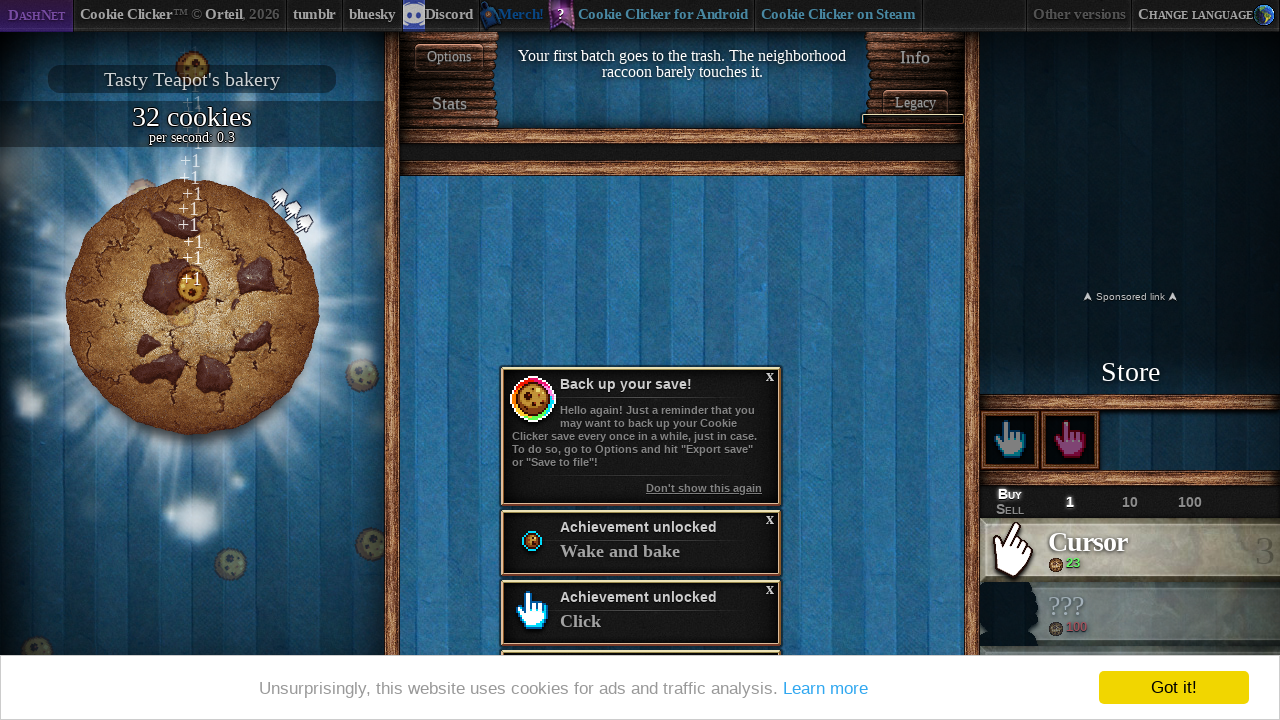

Purchased an available upgrade in round 4 at (1130, 550) on div[id^='product'] >> nth=80
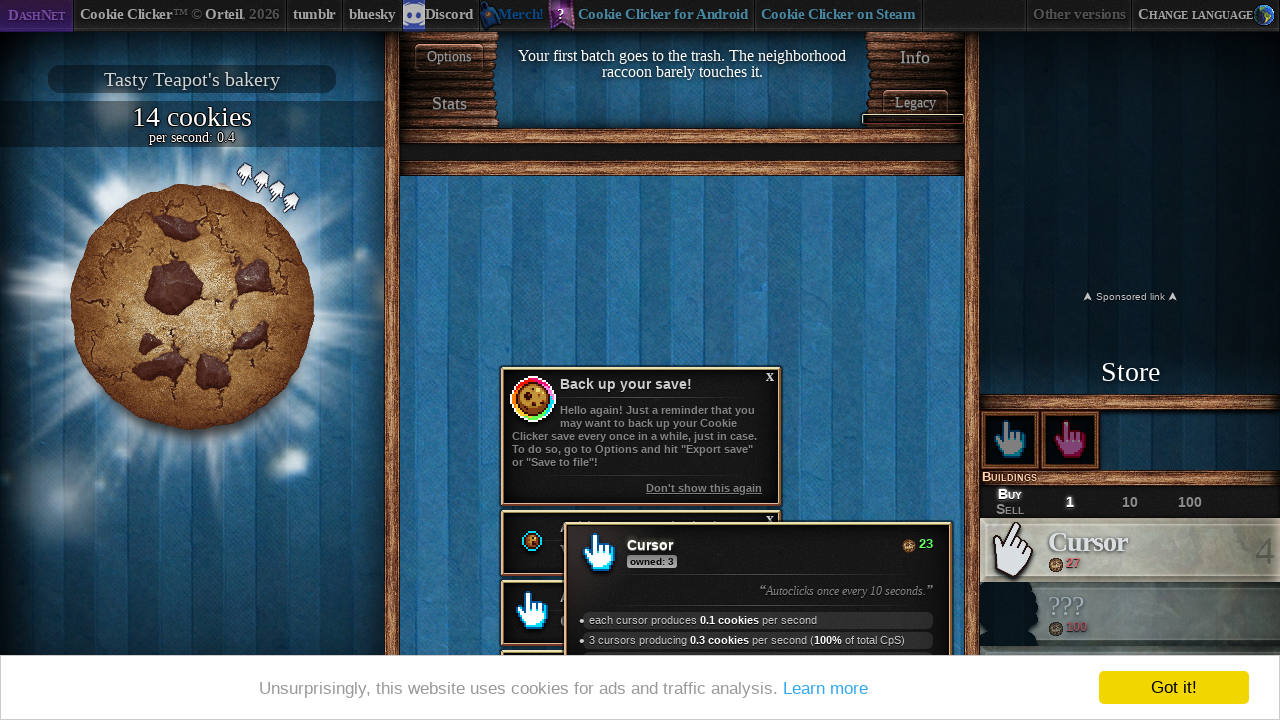

Clicked cookie 20 times in round 5 at (192, 307) on #bigCookie
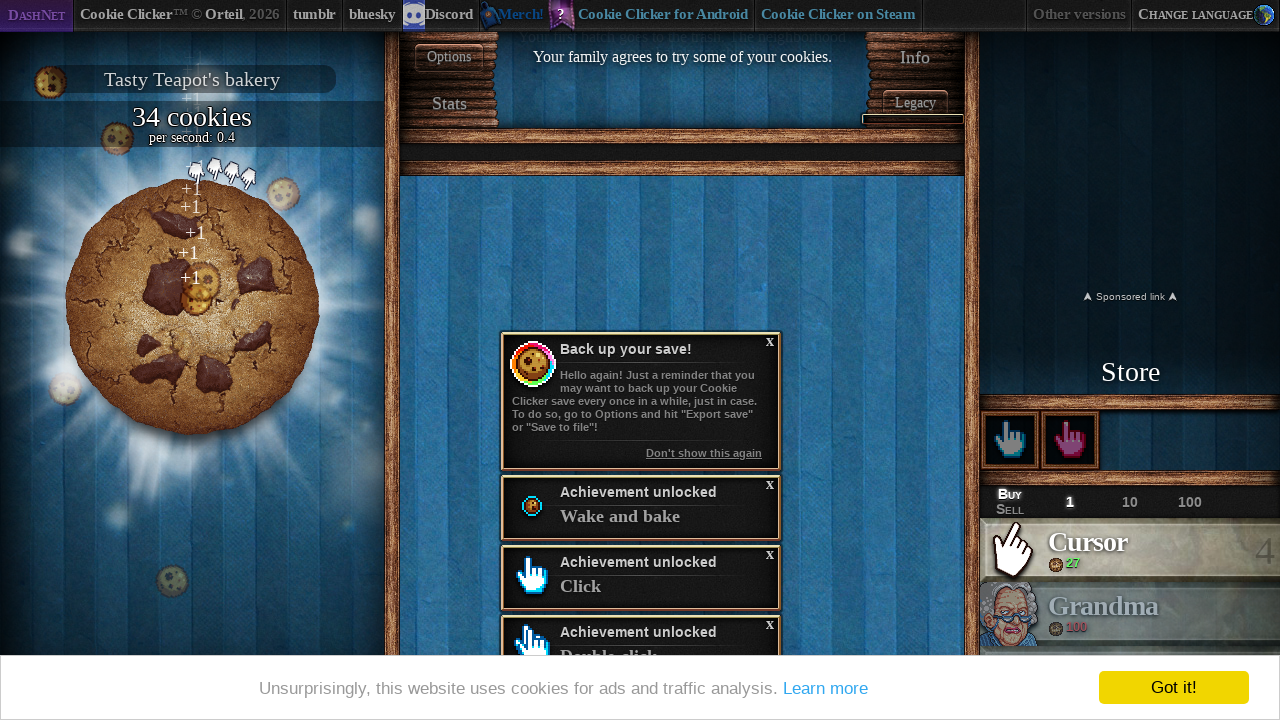

Purchased an available upgrade in round 5 at (1130, 550) on div[id^='product'] >> nth=80
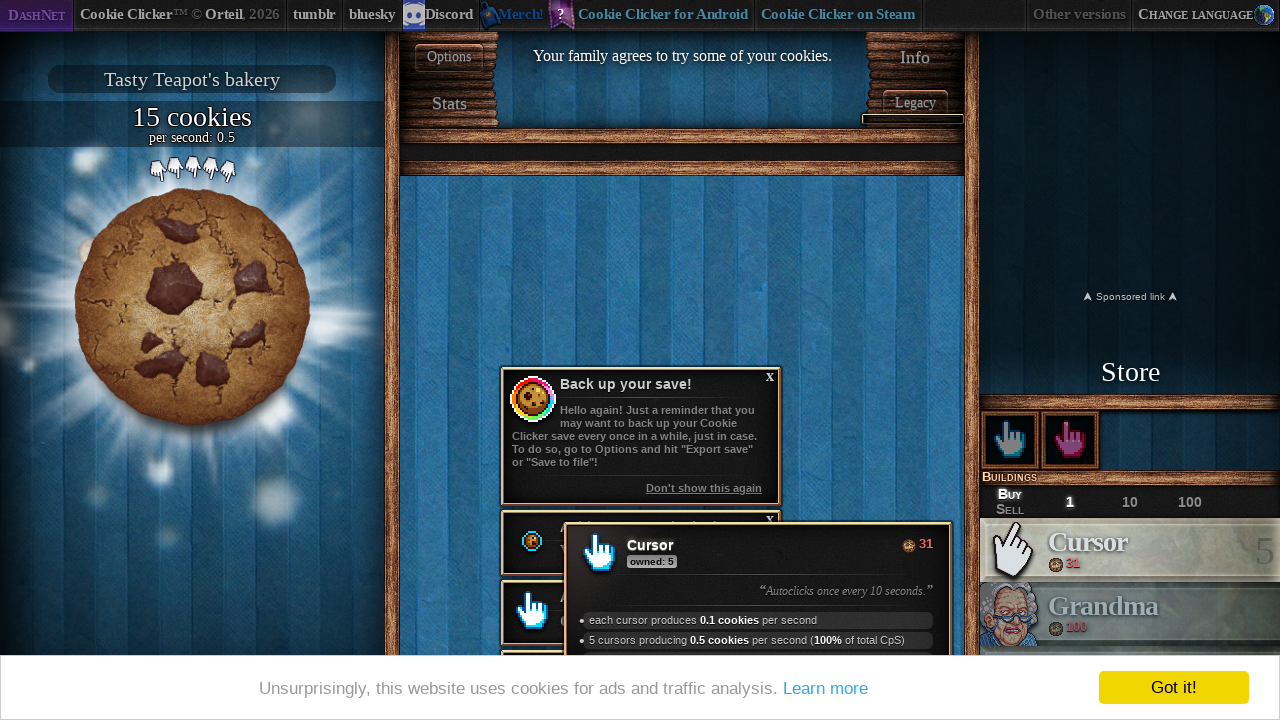

Located final cookie count element
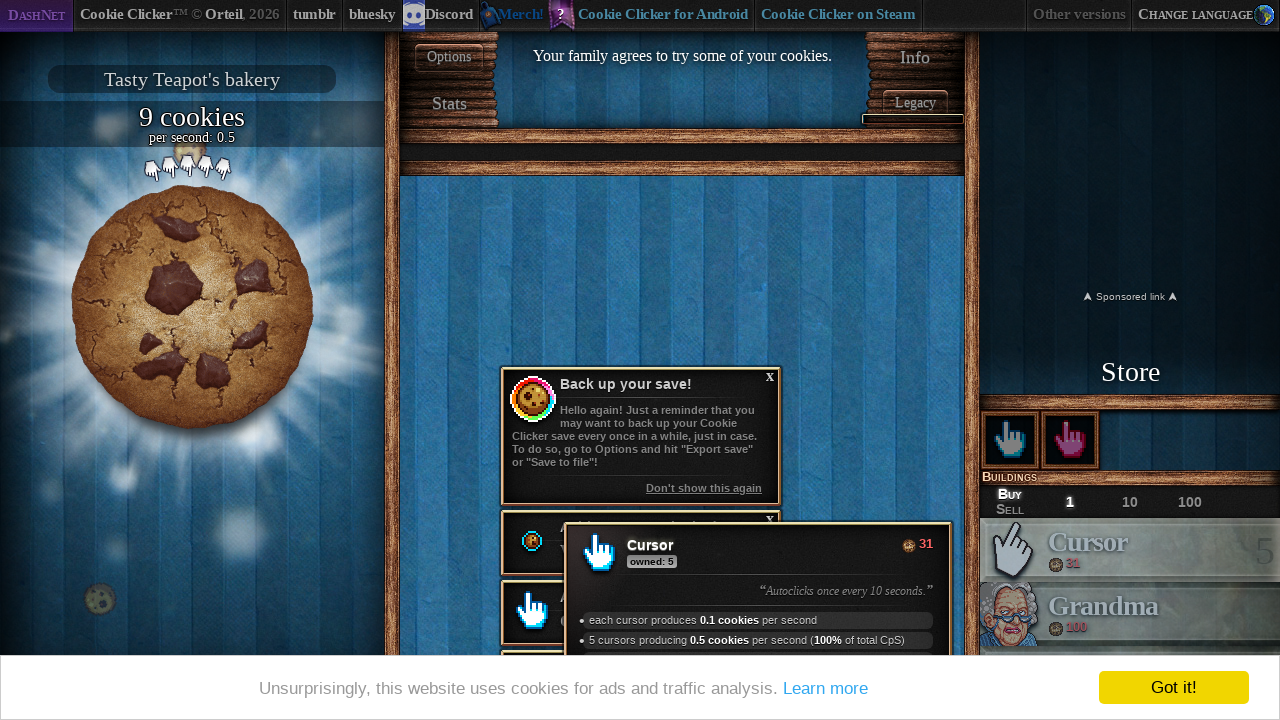

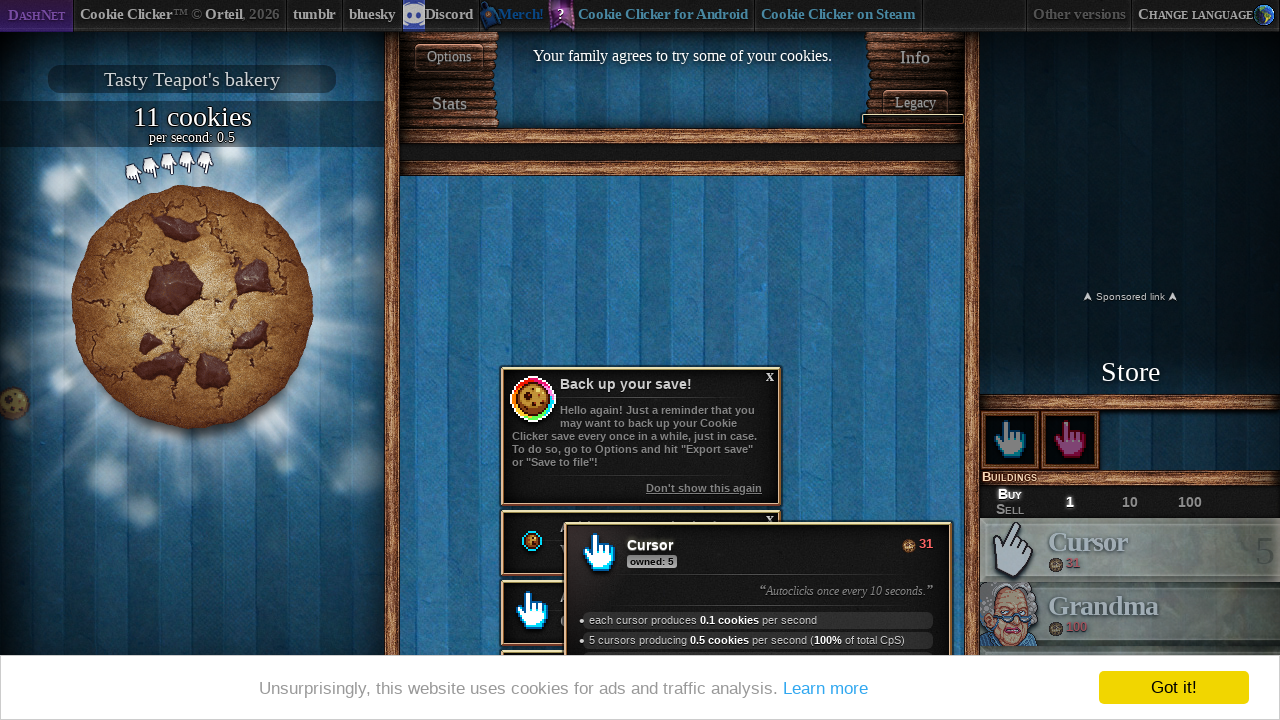